Tests horizontal slider by using arrow keys to move right and left, and drag action

Starting URL: https://the-internet.herokuapp.com/horizontal_slider

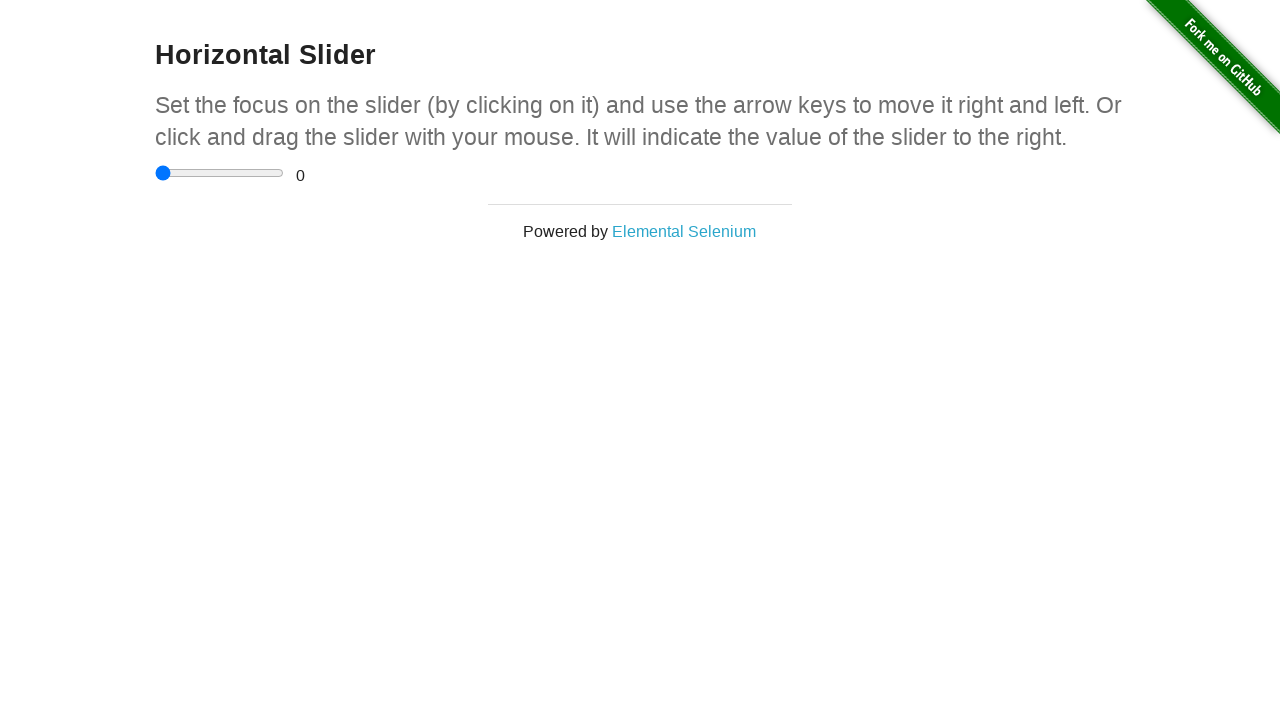

Navigated to horizontal slider test page
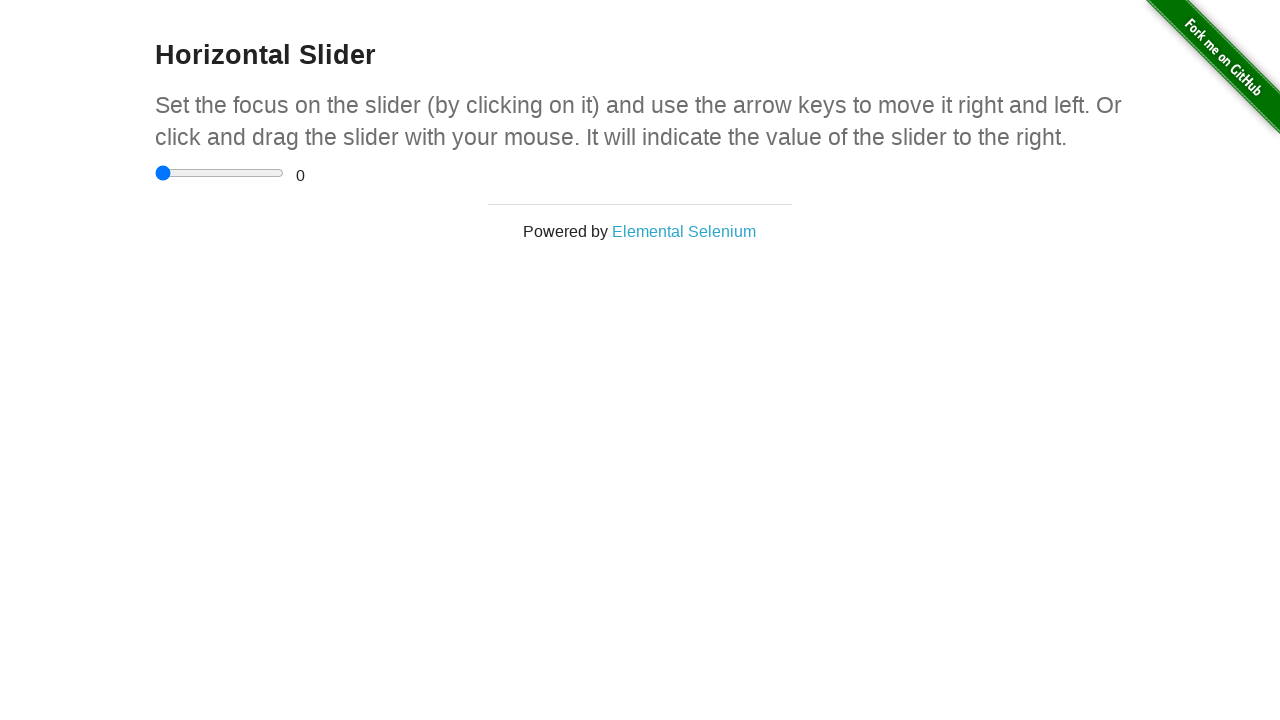

Clicked on slider to focus it at (220, 173) on input[type='range']
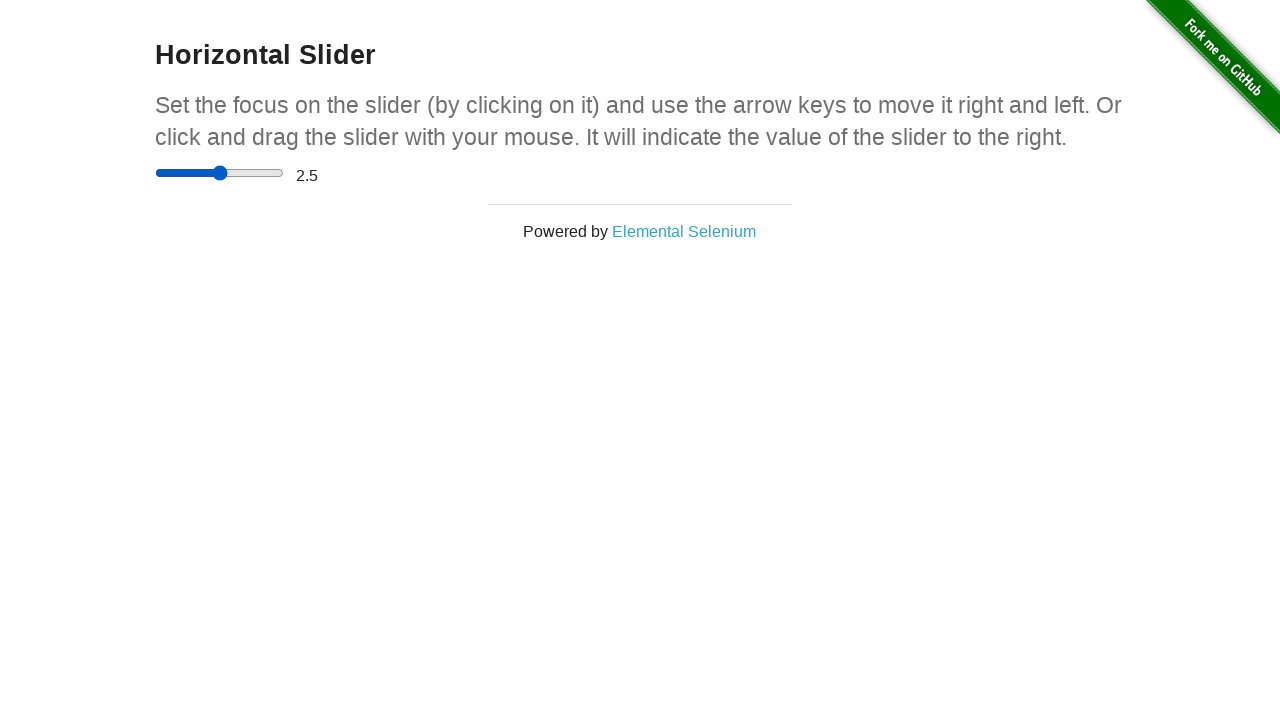

Pressed ArrowRight key on slider (iteration 1/10) on input[type='range']
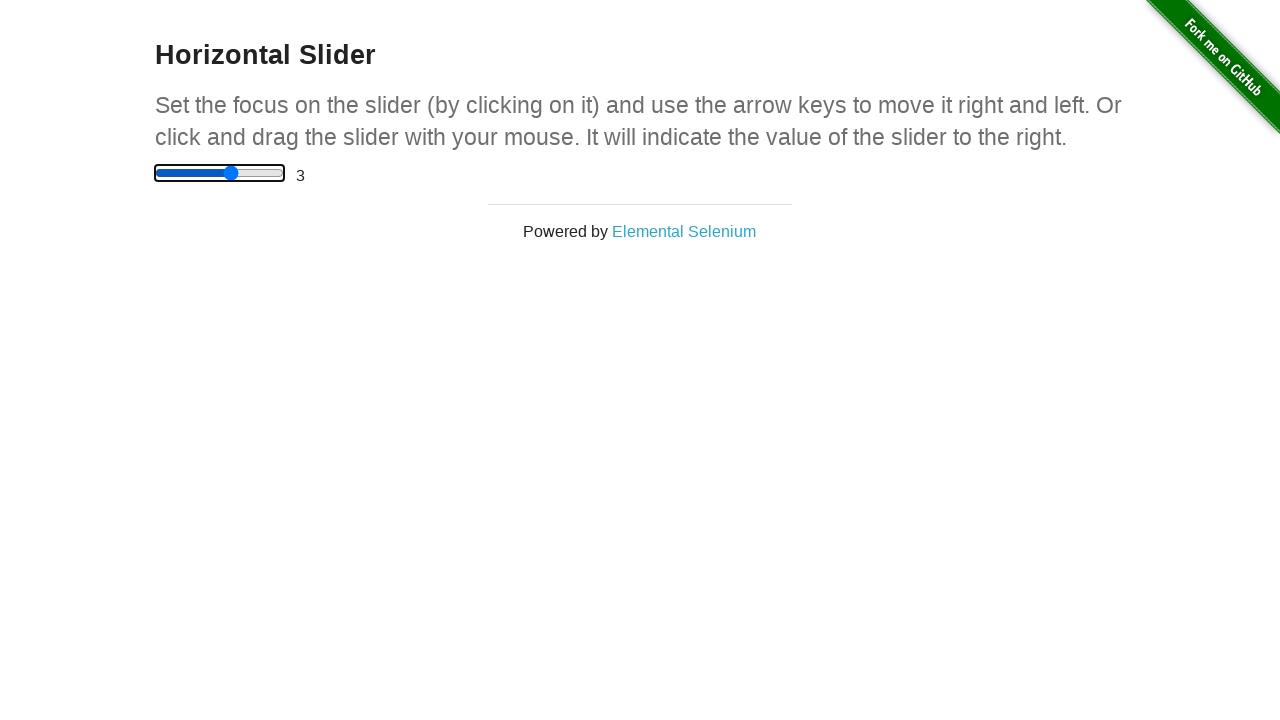

Pressed ArrowRight key on slider (iteration 2/10) on input[type='range']
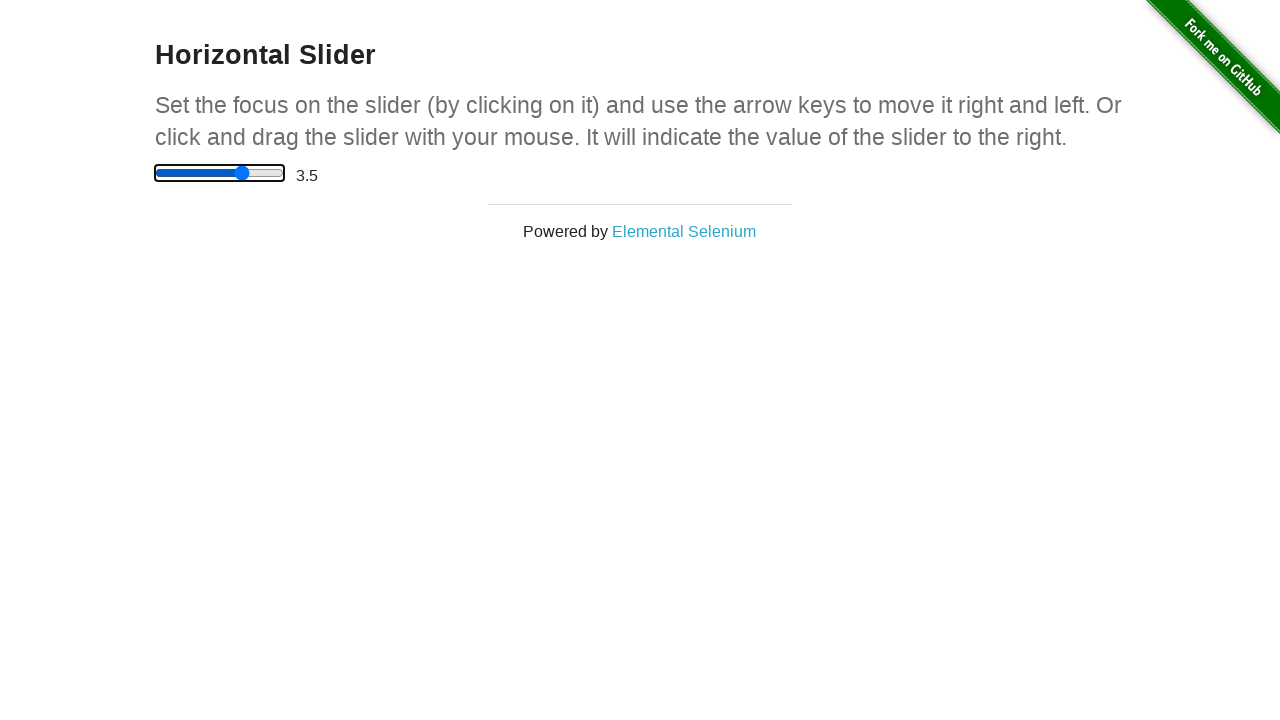

Pressed ArrowRight key on slider (iteration 3/10) on input[type='range']
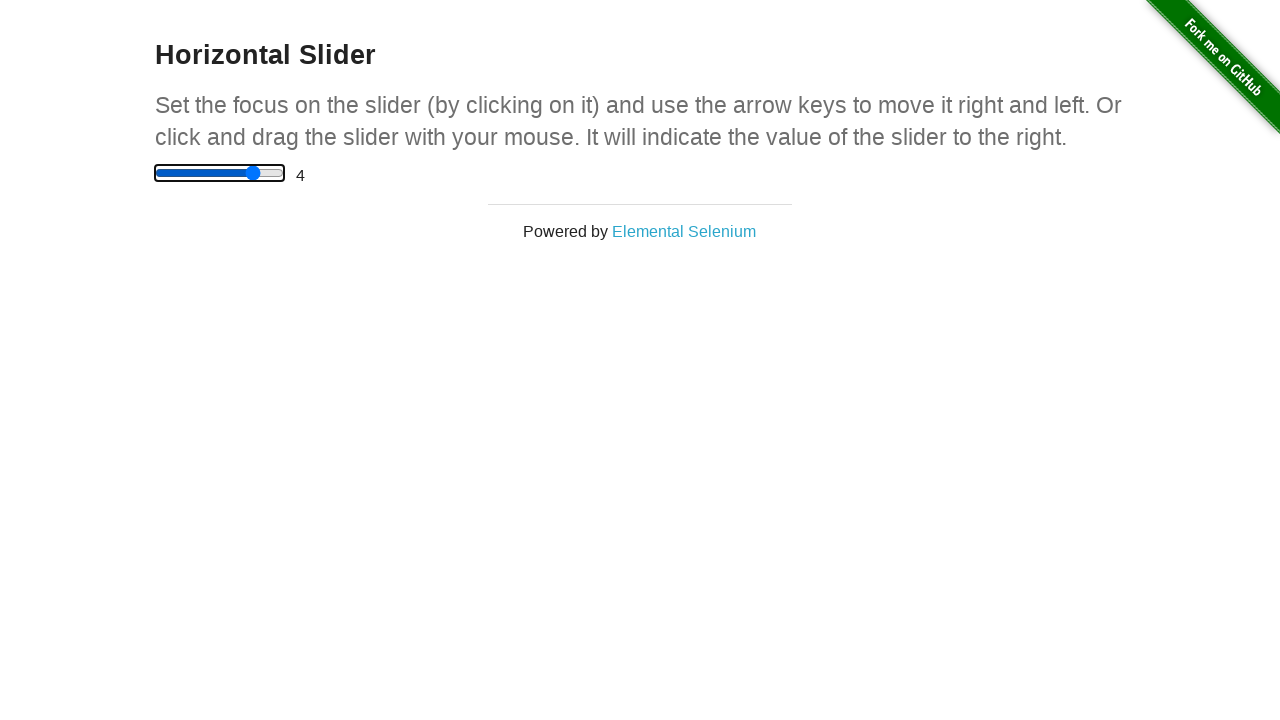

Pressed ArrowRight key on slider (iteration 4/10) on input[type='range']
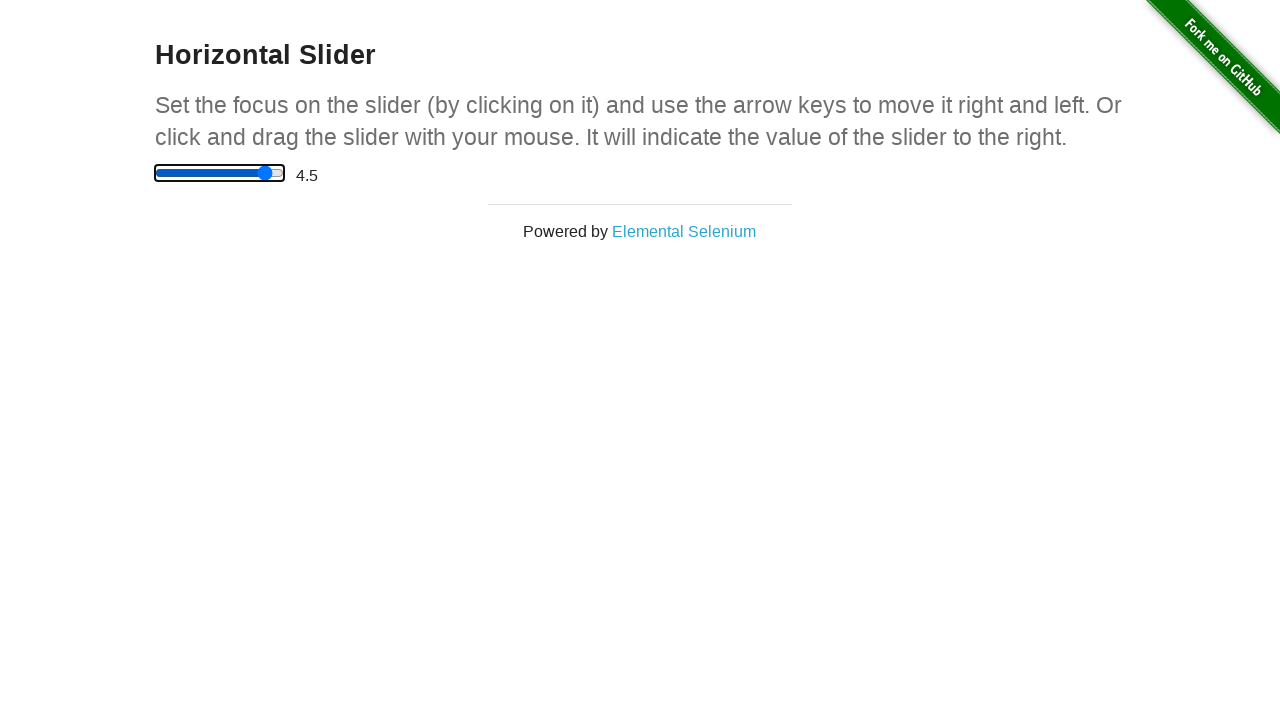

Pressed ArrowRight key on slider (iteration 5/10) on input[type='range']
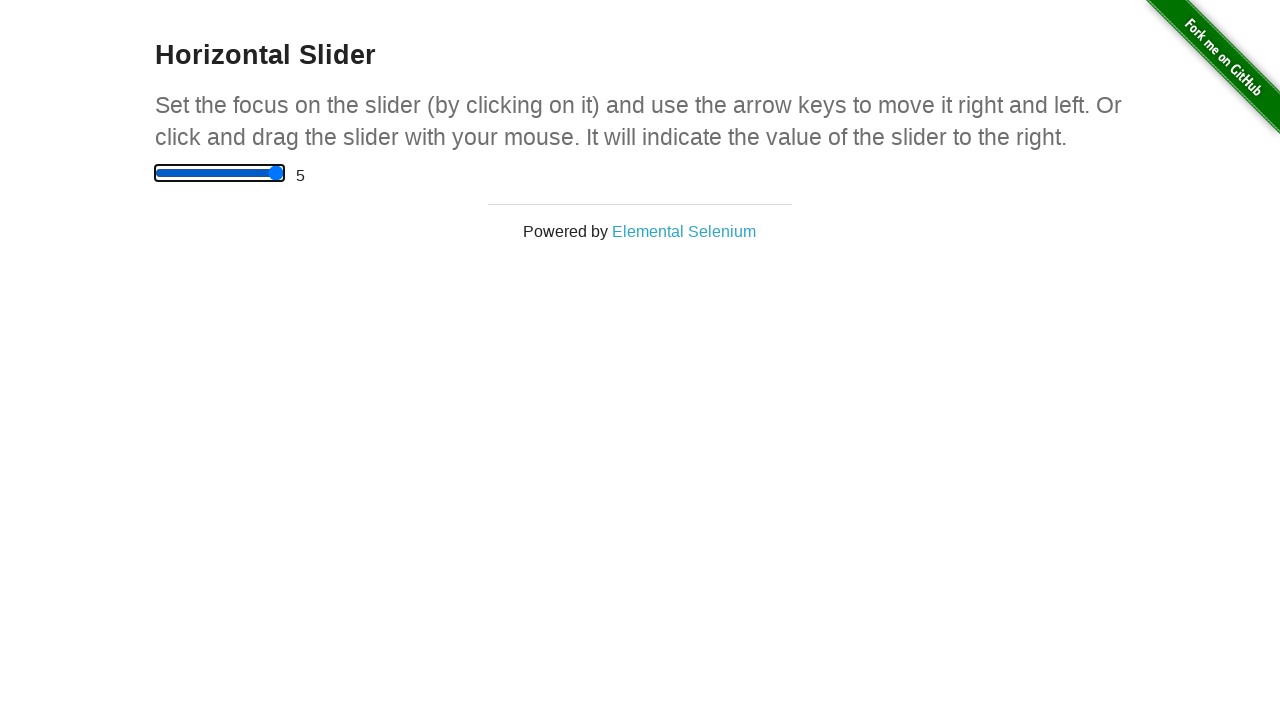

Pressed ArrowRight key on slider (iteration 6/10) on input[type='range']
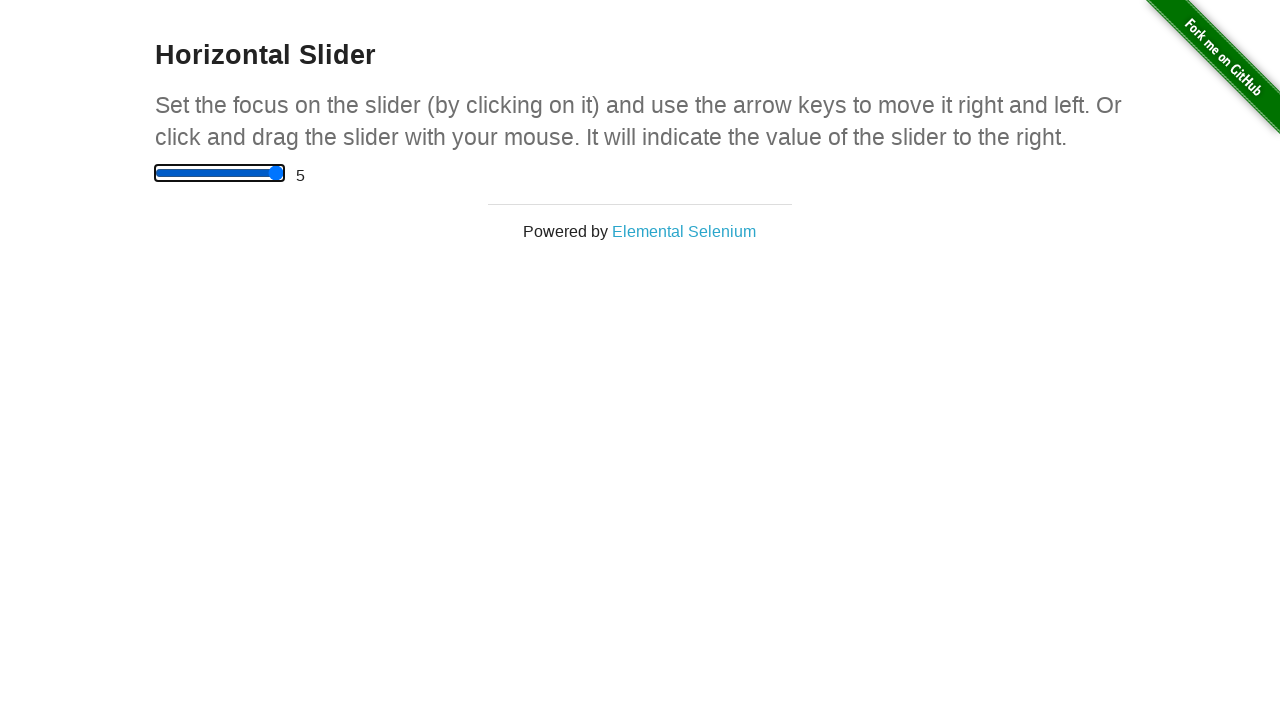

Pressed ArrowRight key on slider (iteration 7/10) on input[type='range']
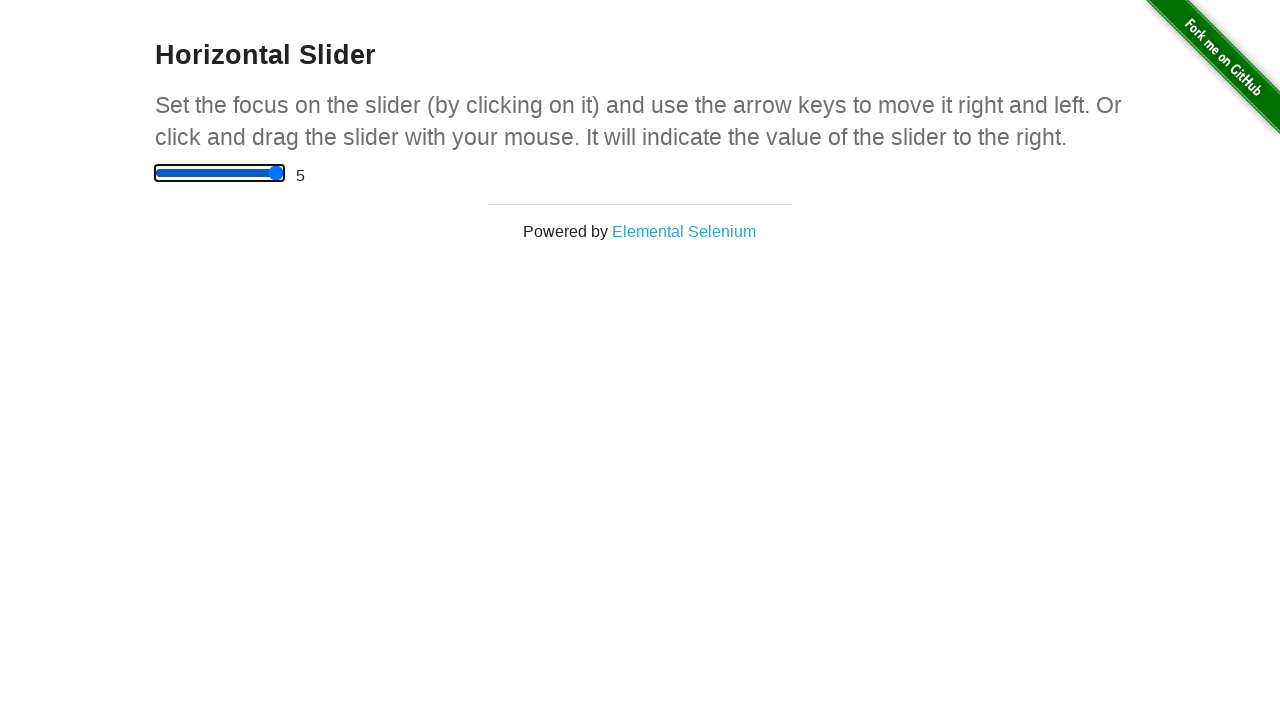

Pressed ArrowRight key on slider (iteration 8/10) on input[type='range']
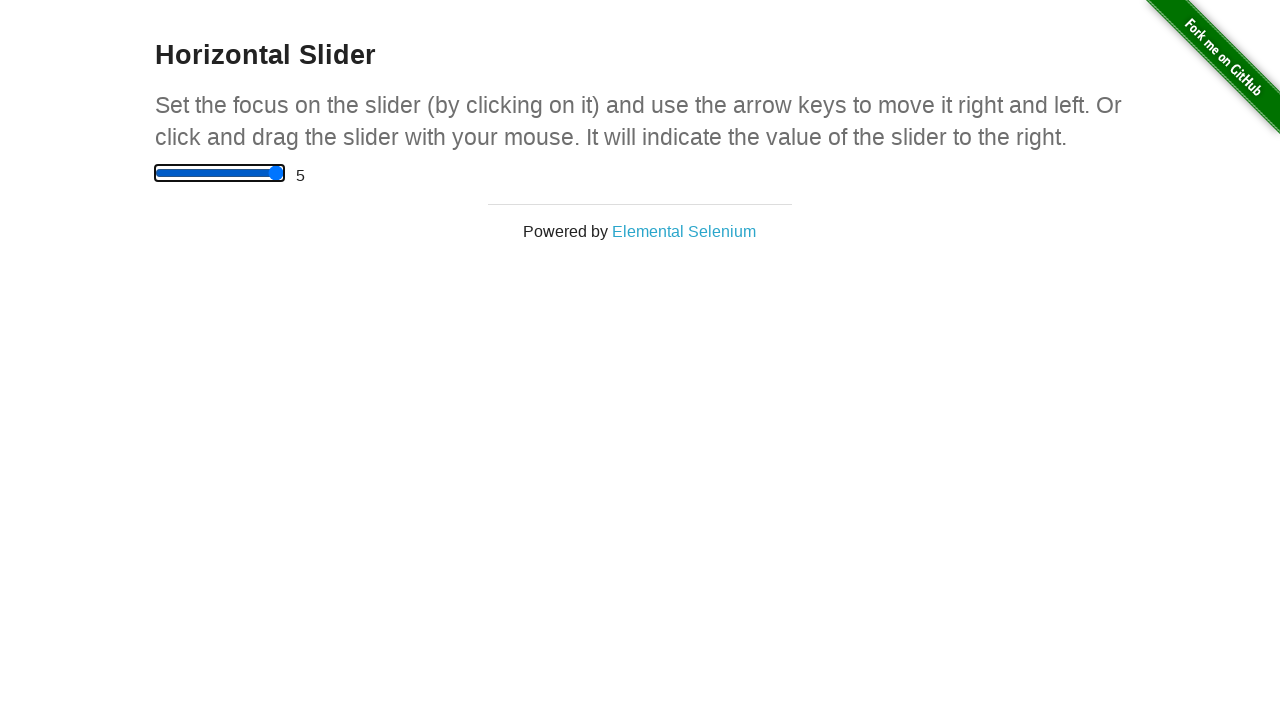

Pressed ArrowRight key on slider (iteration 9/10) on input[type='range']
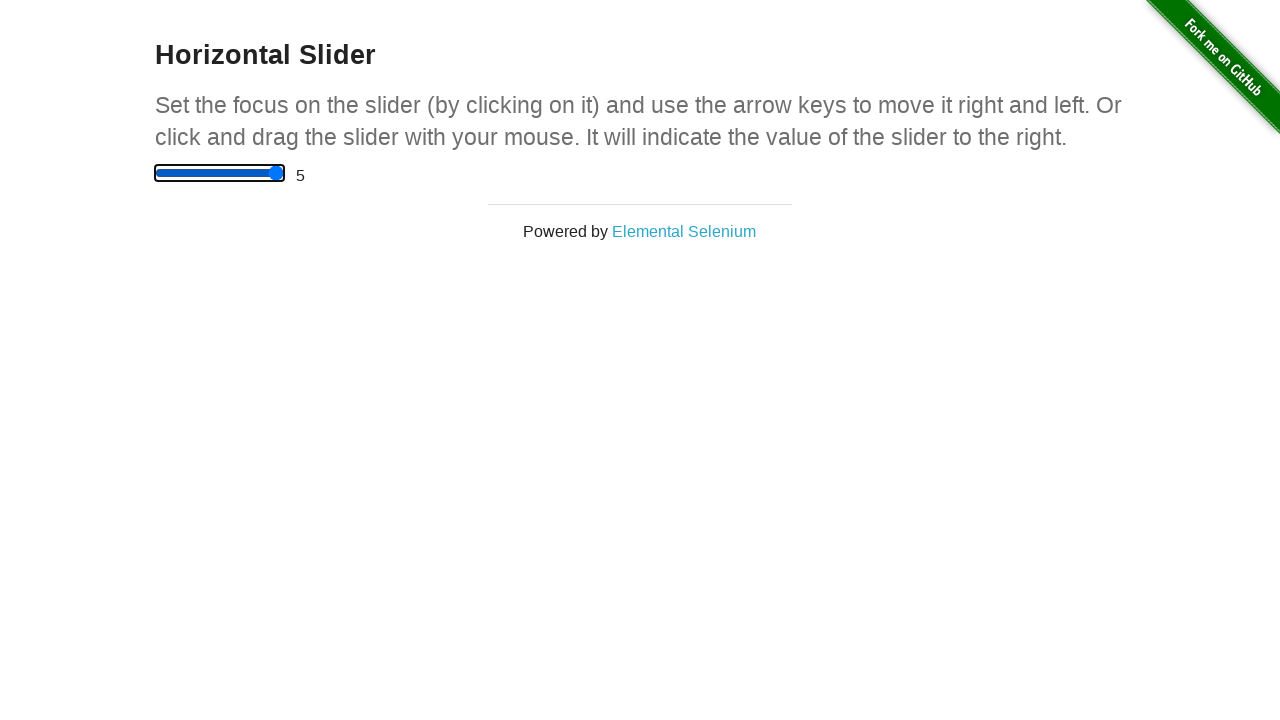

Pressed ArrowRight key on slider (iteration 10/10) on input[type='range']
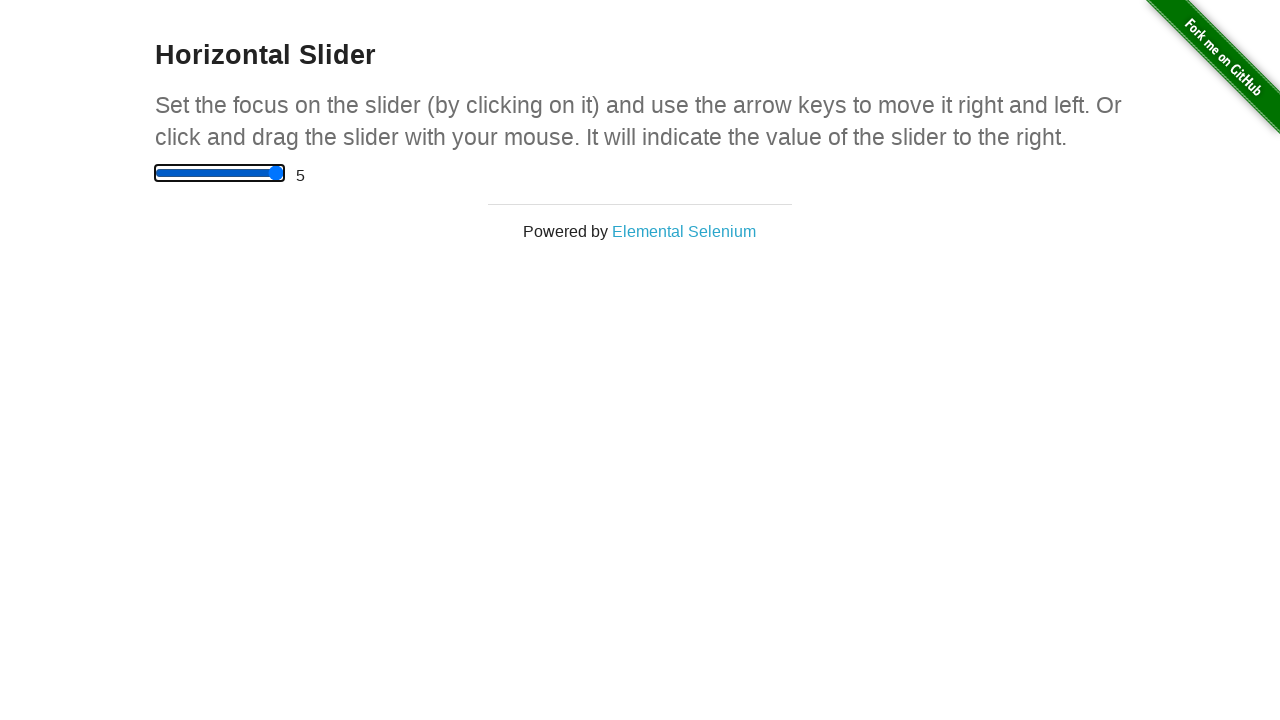

Retrieved slider value after moving right
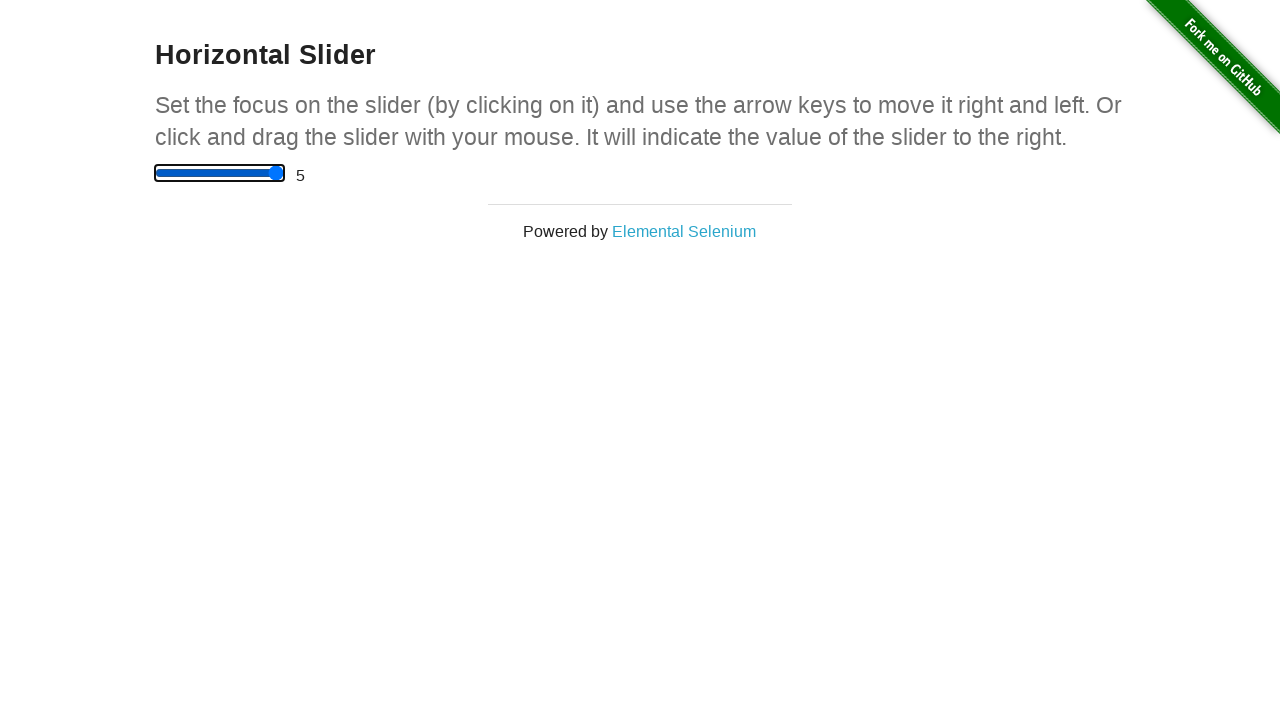

Verified slider value is 5 after moving right 10 times
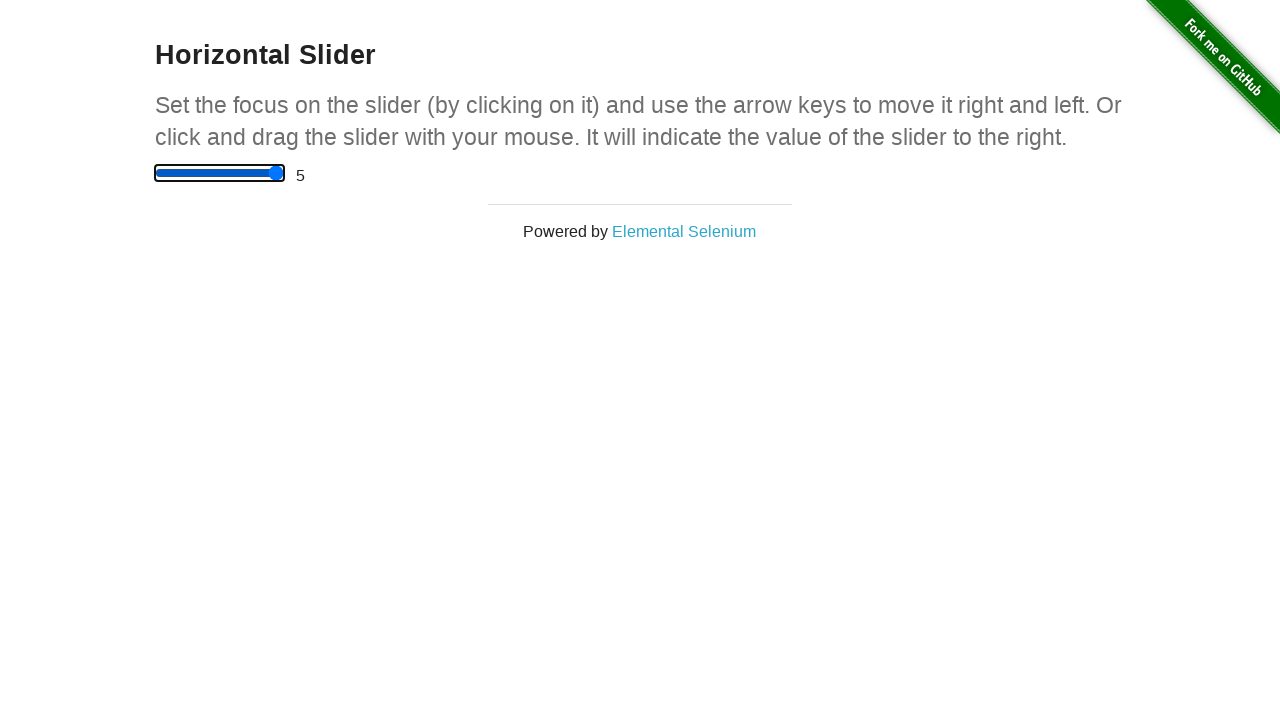

Pressed ArrowLeft key on slider (iteration 1/10) on input[type='range']
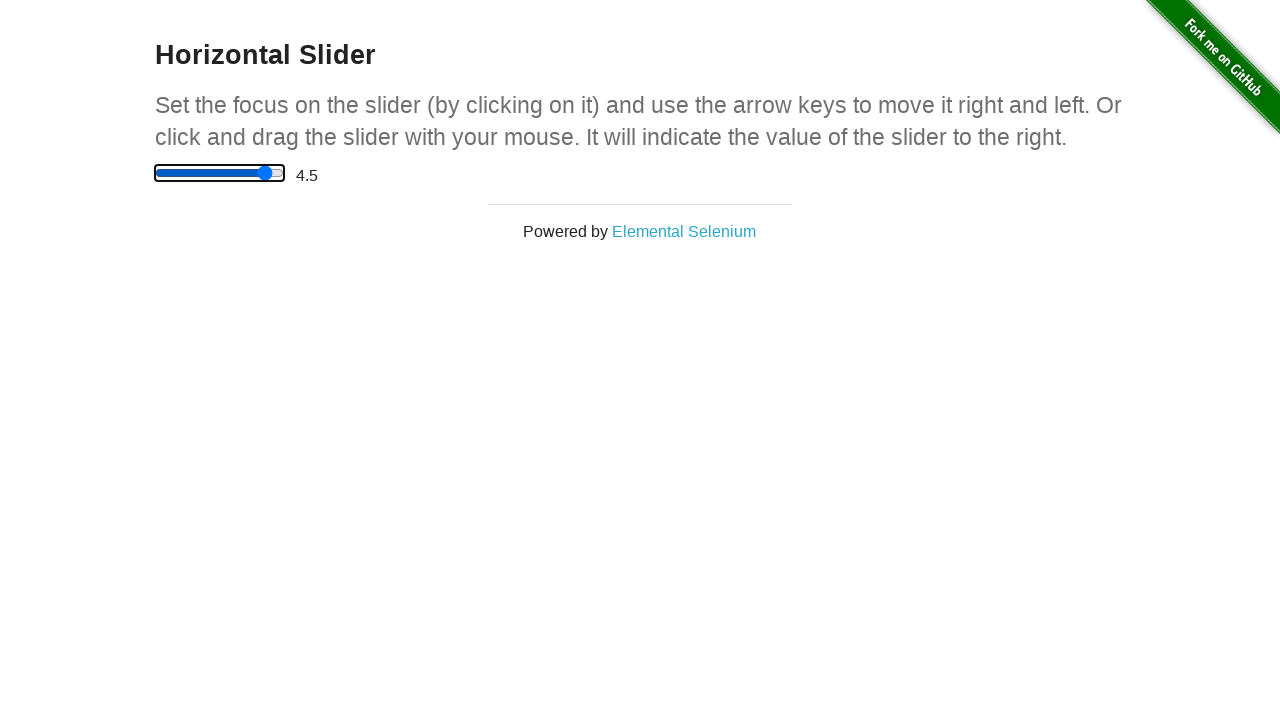

Pressed ArrowLeft key on slider (iteration 2/10) on input[type='range']
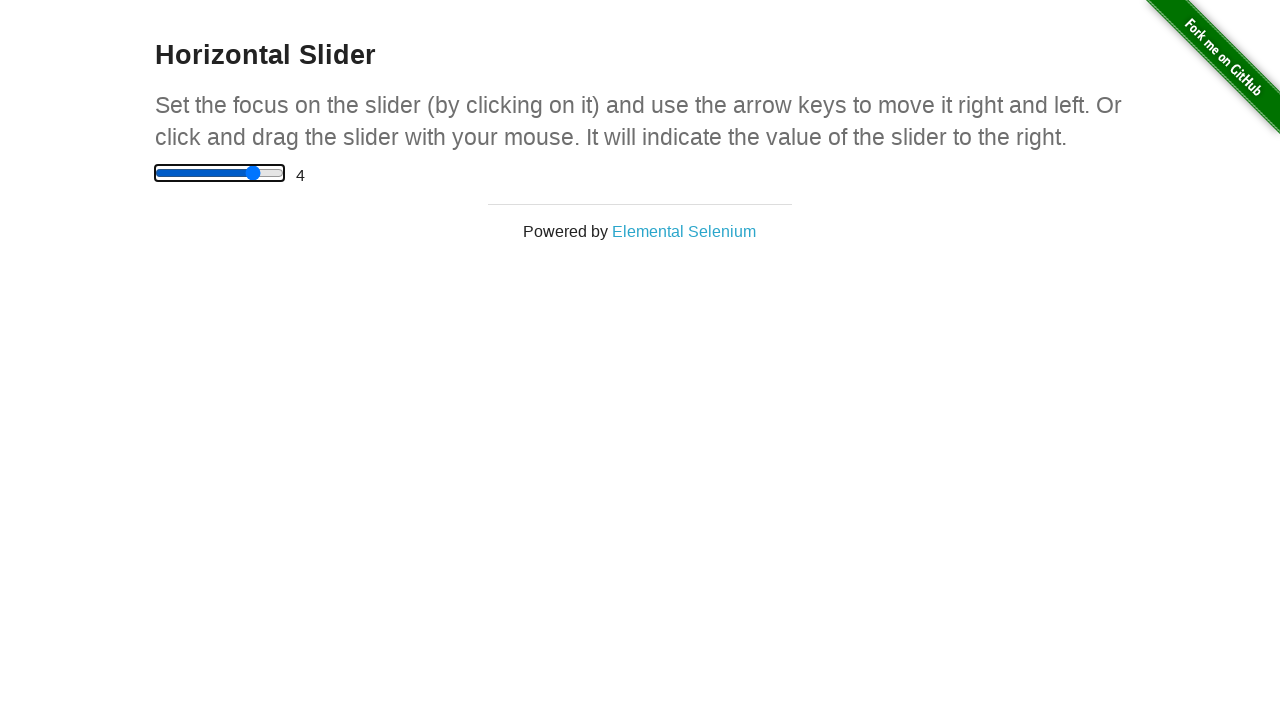

Pressed ArrowLeft key on slider (iteration 3/10) on input[type='range']
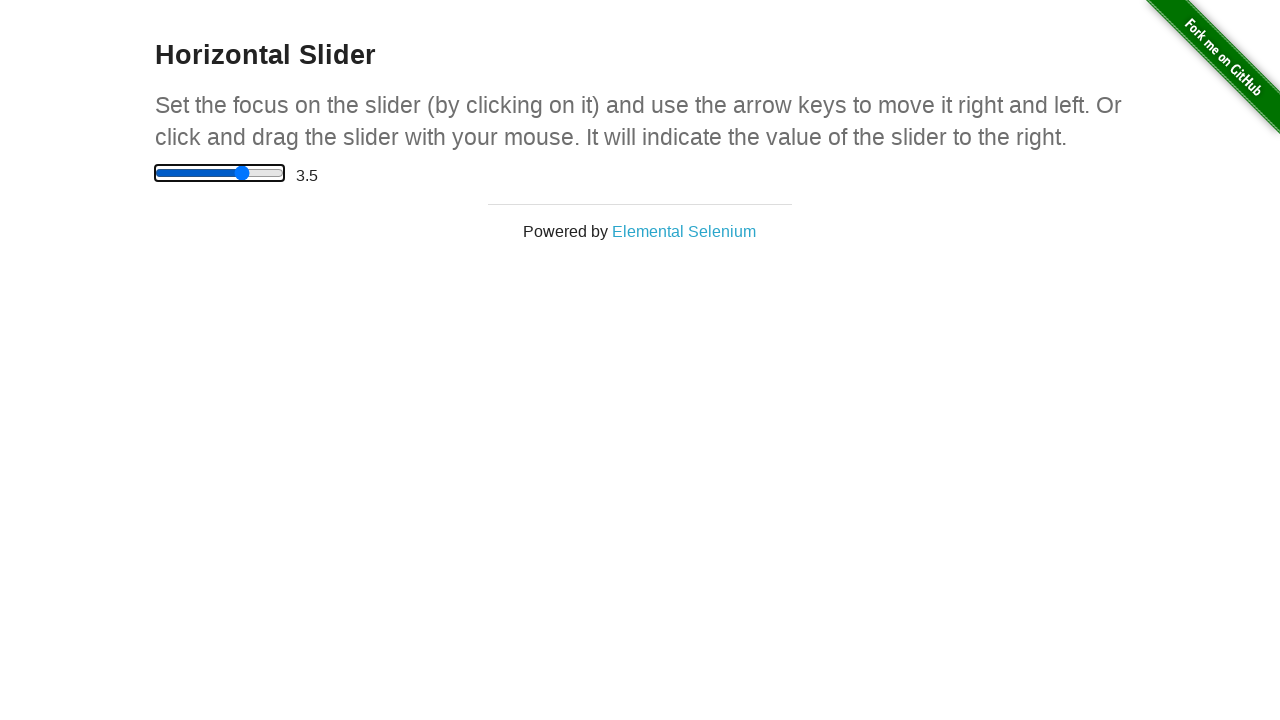

Pressed ArrowLeft key on slider (iteration 4/10) on input[type='range']
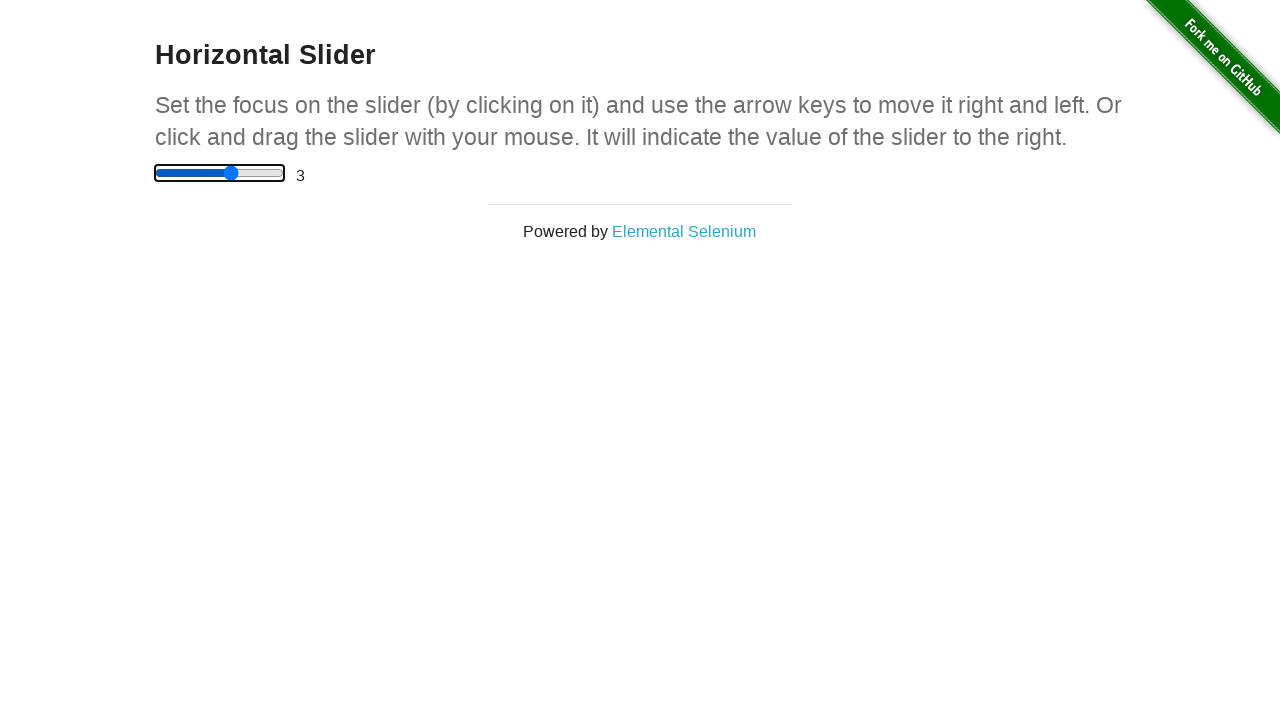

Pressed ArrowLeft key on slider (iteration 5/10) on input[type='range']
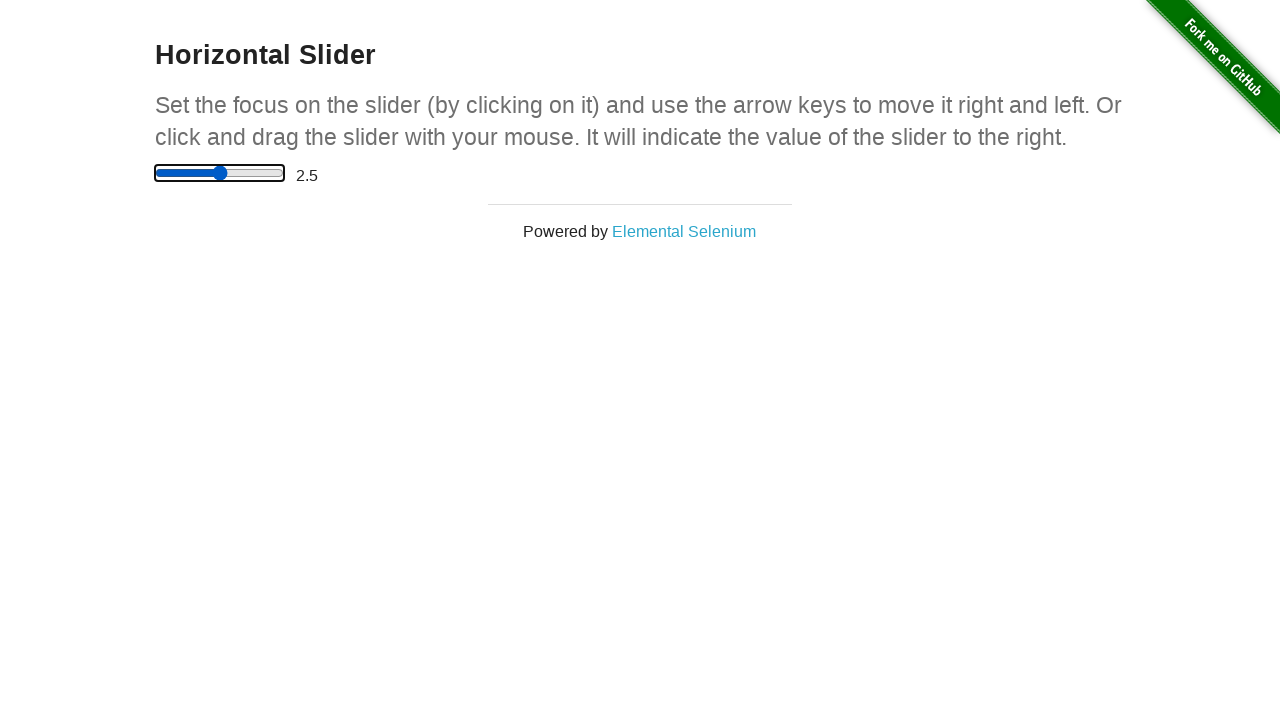

Pressed ArrowLeft key on slider (iteration 6/10) on input[type='range']
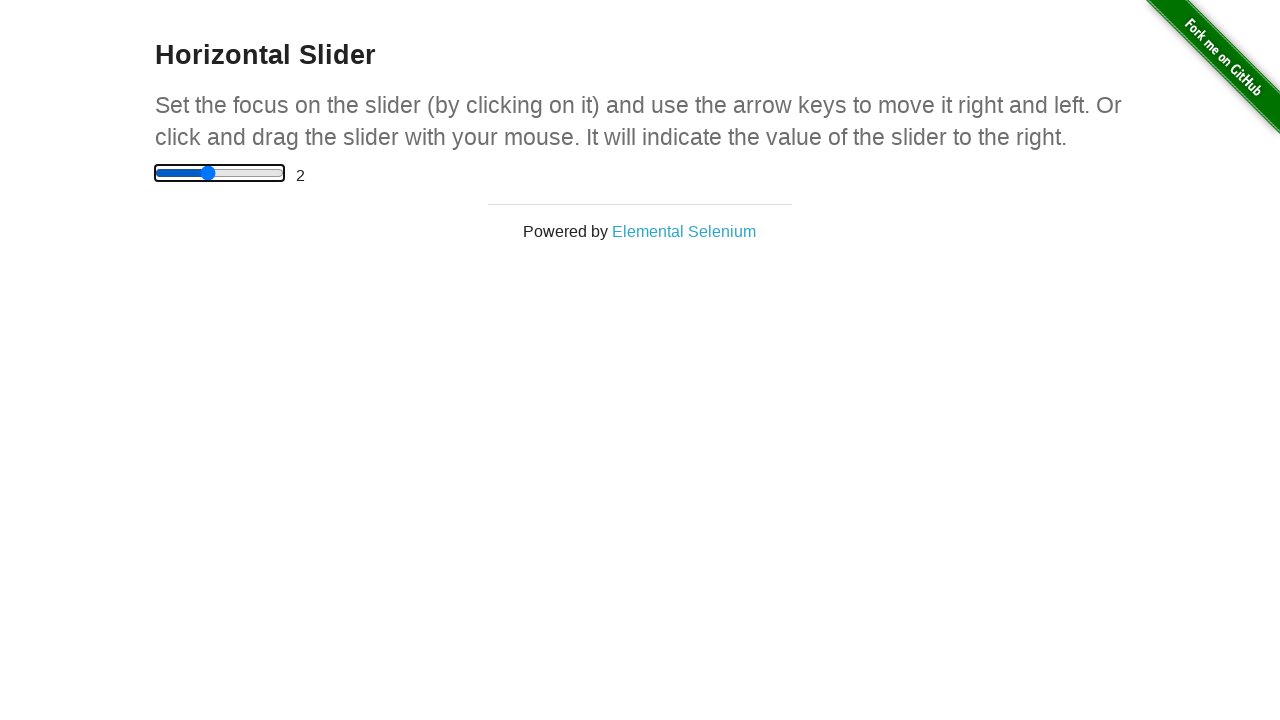

Pressed ArrowLeft key on slider (iteration 7/10) on input[type='range']
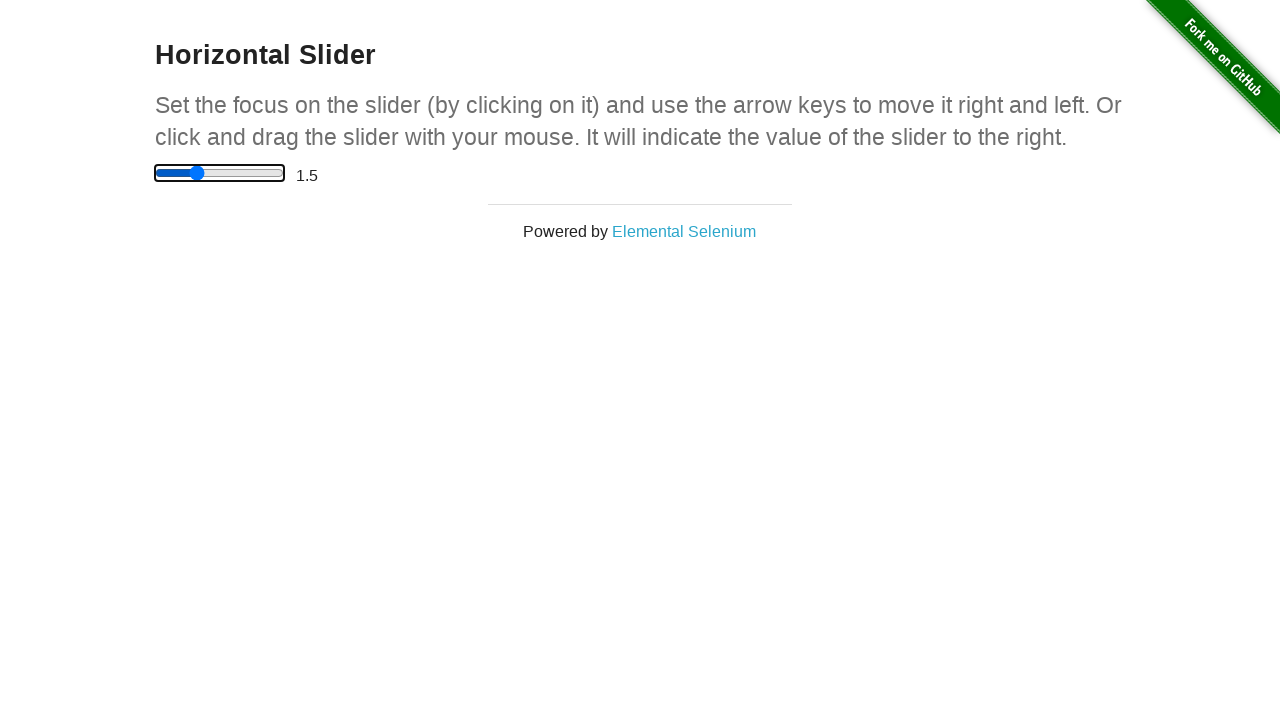

Pressed ArrowLeft key on slider (iteration 8/10) on input[type='range']
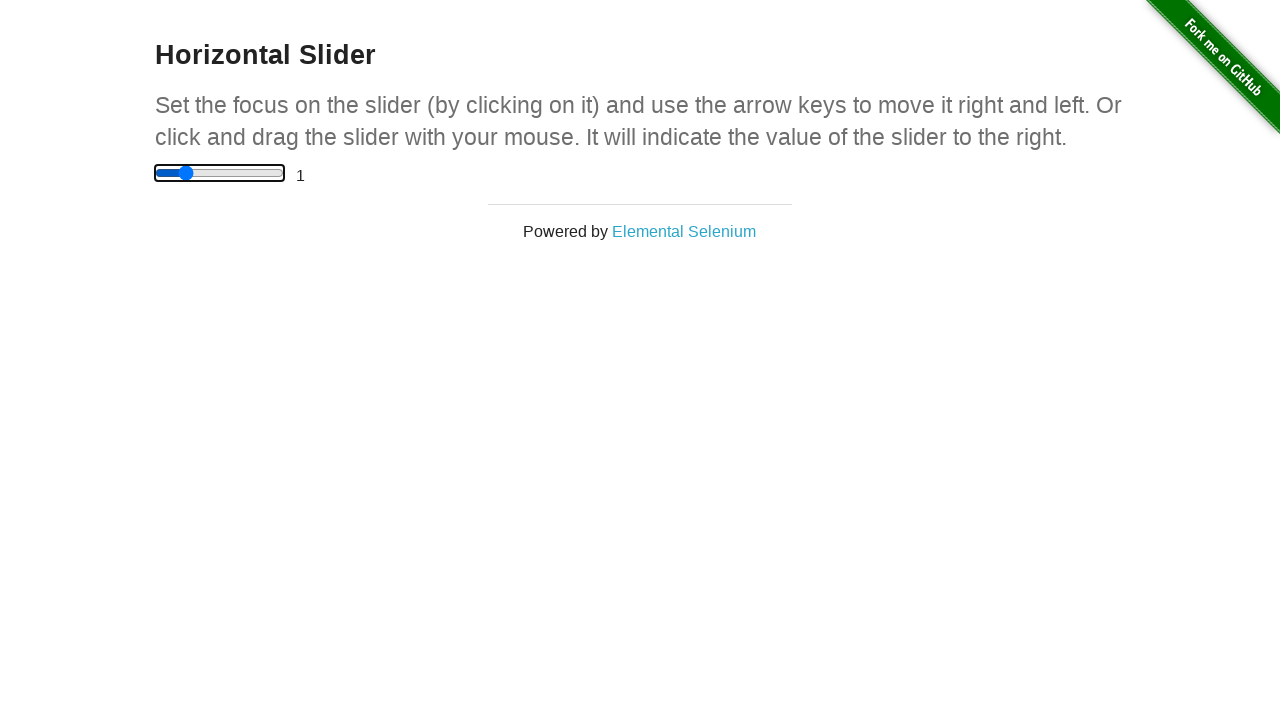

Pressed ArrowLeft key on slider (iteration 9/10) on input[type='range']
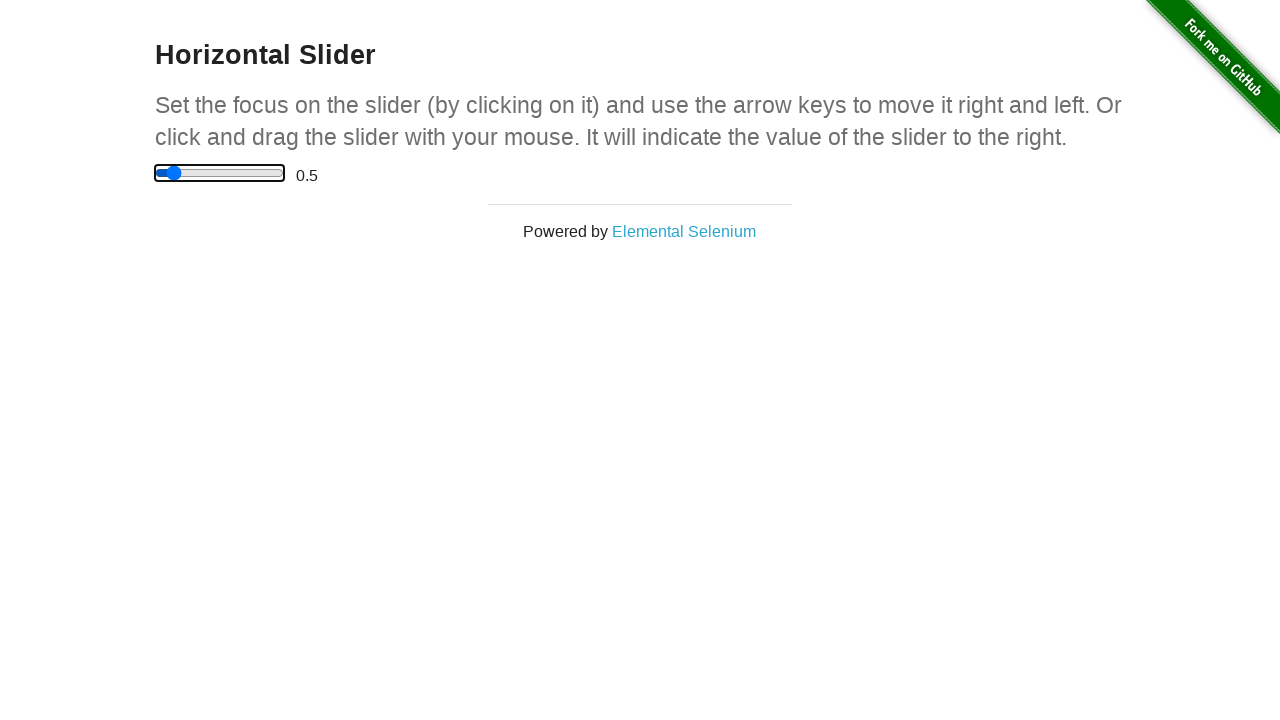

Pressed ArrowLeft key on slider (iteration 10/10) on input[type='range']
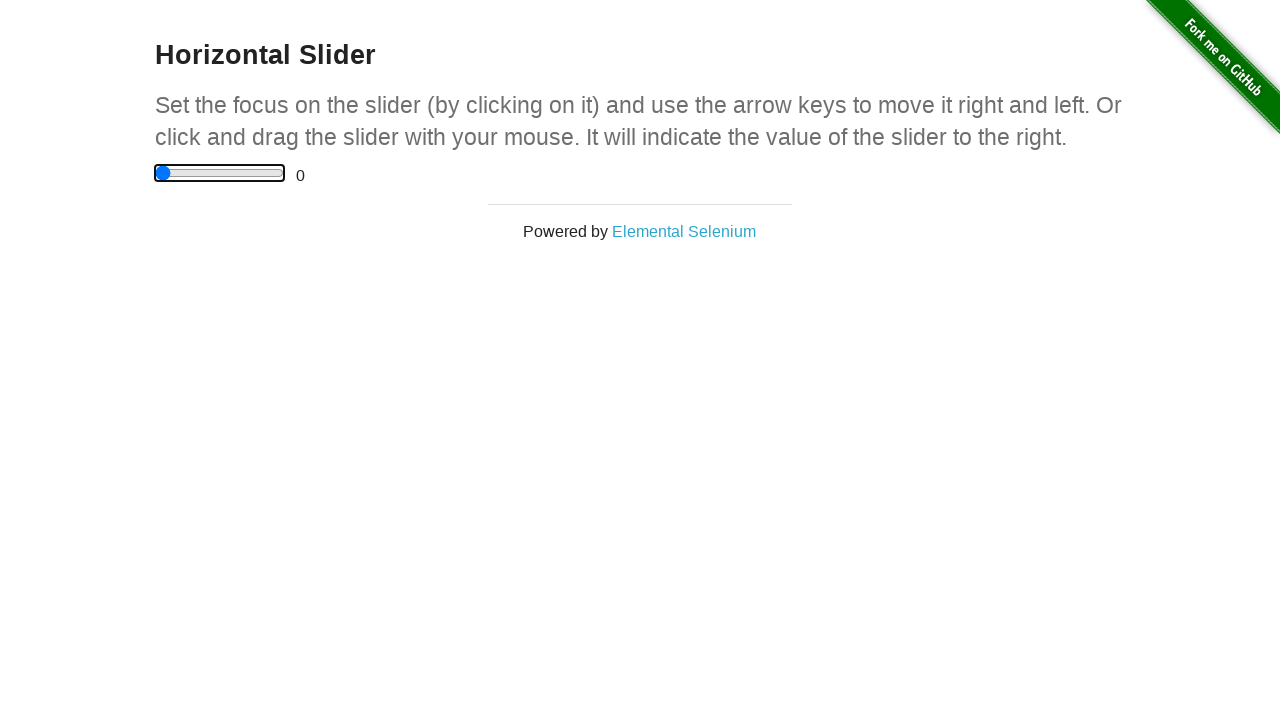

Retrieved slider value after moving left
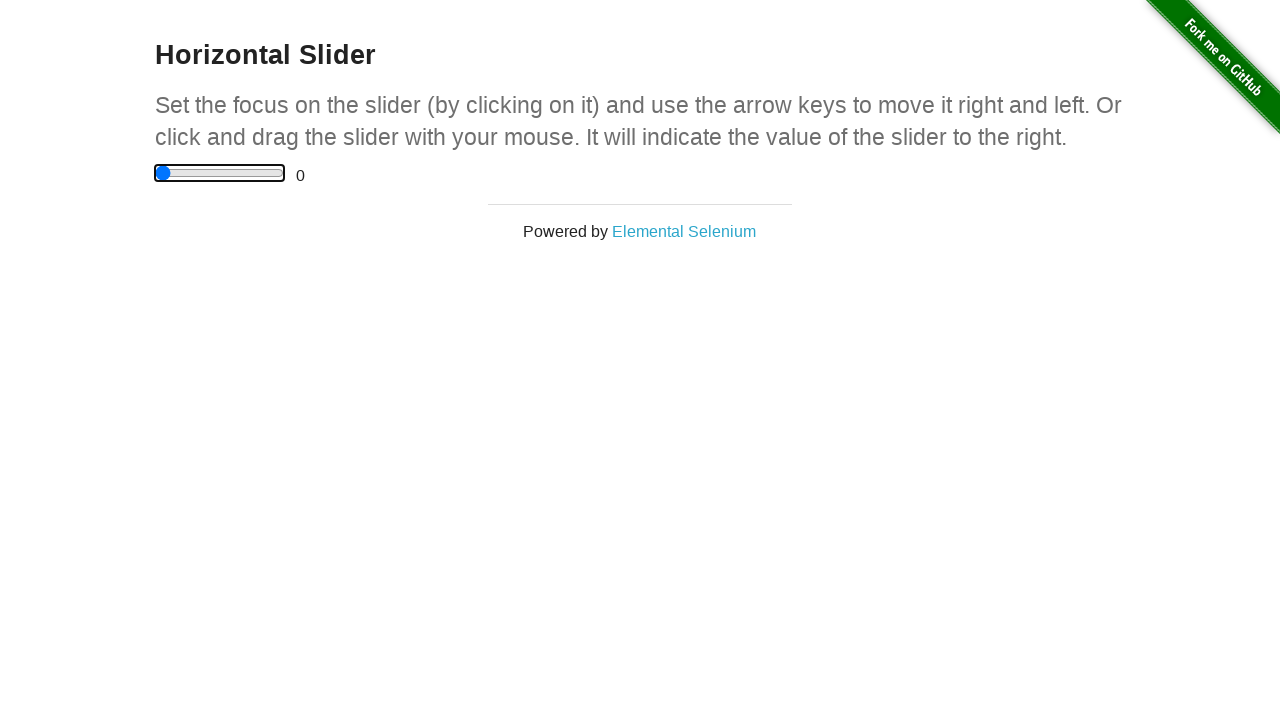

Verified slider value is 0 after moving left 10 times
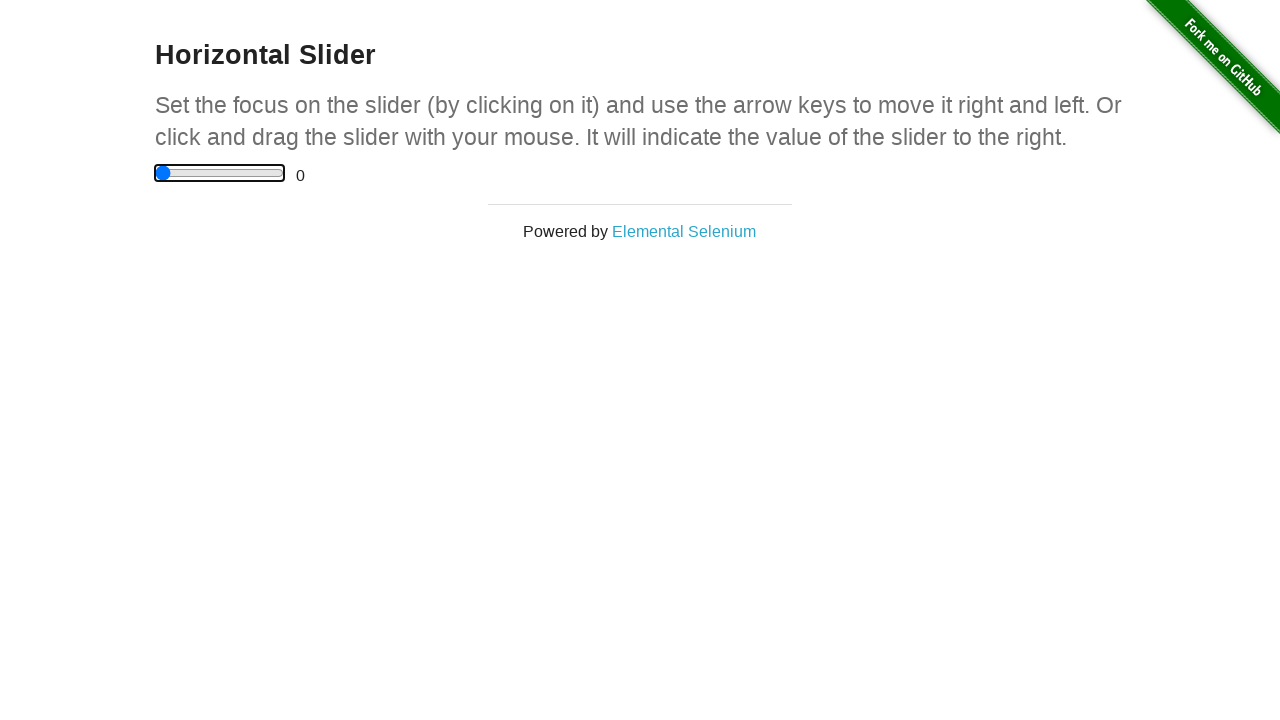

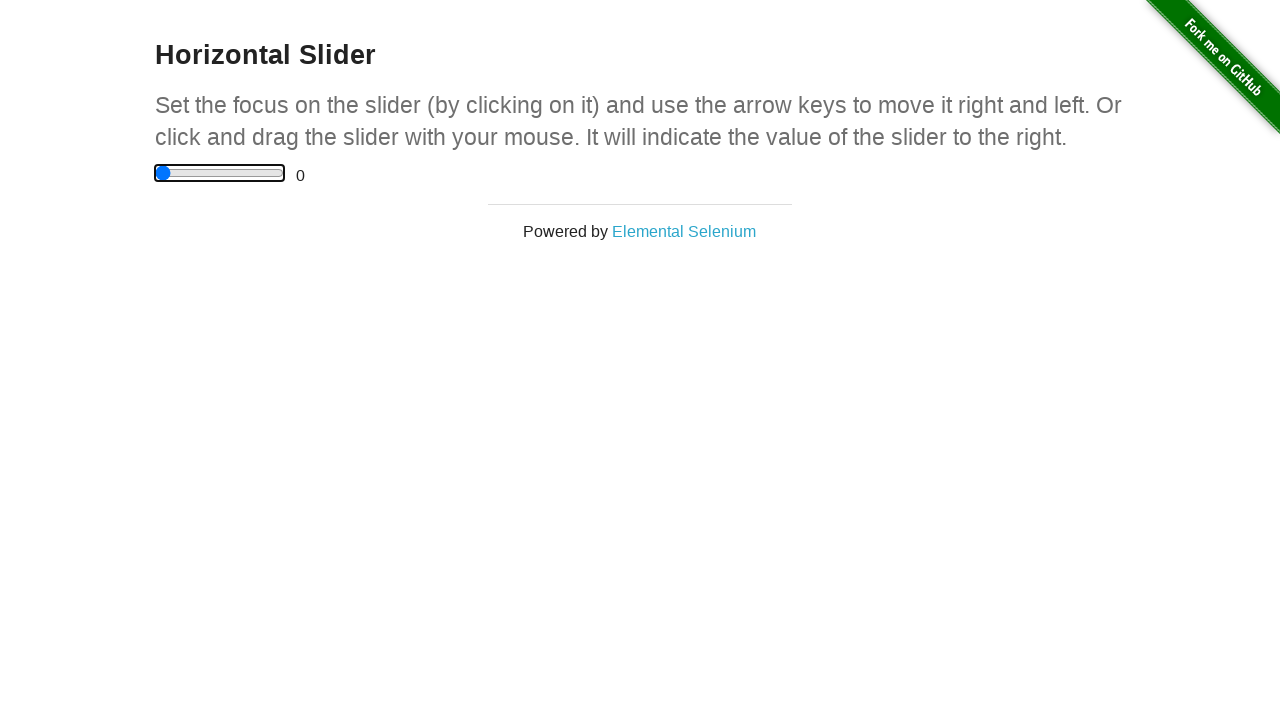